Tests click-and-hold mouse interaction on a submit button element, holding for a moment and then releasing it.

Starting URL: http://www.mycontactform.com

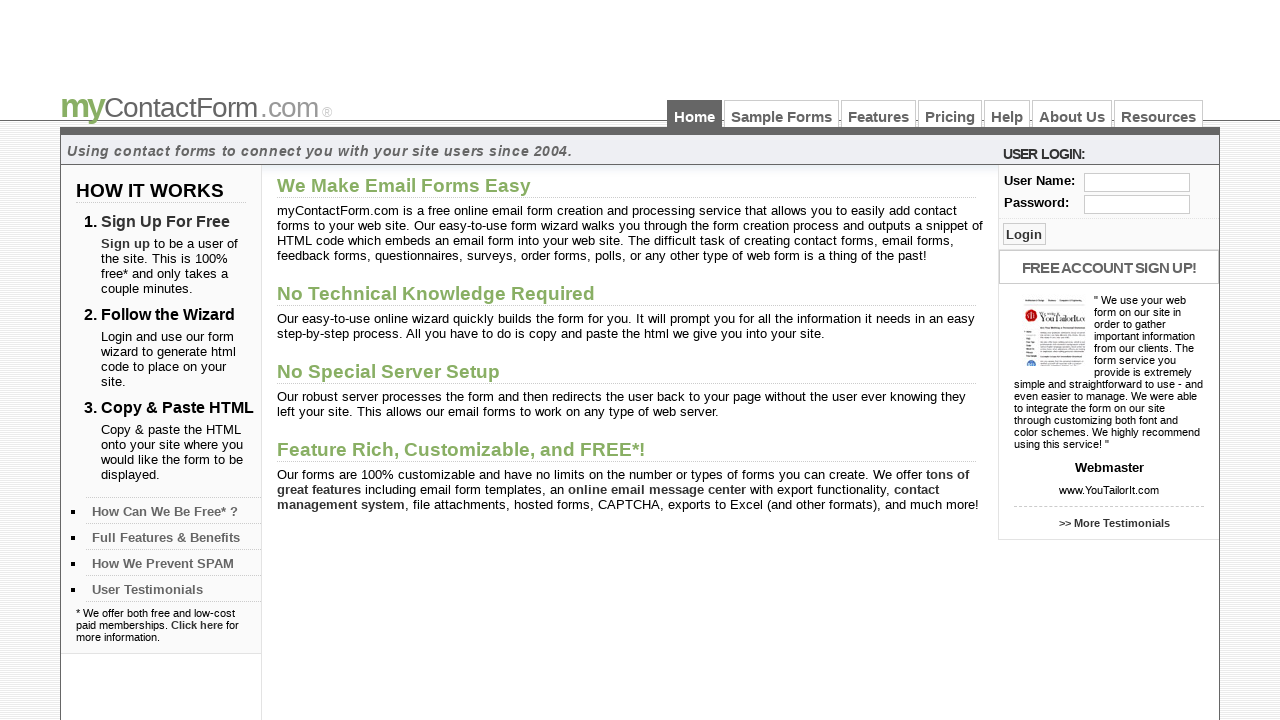

Located submit button element
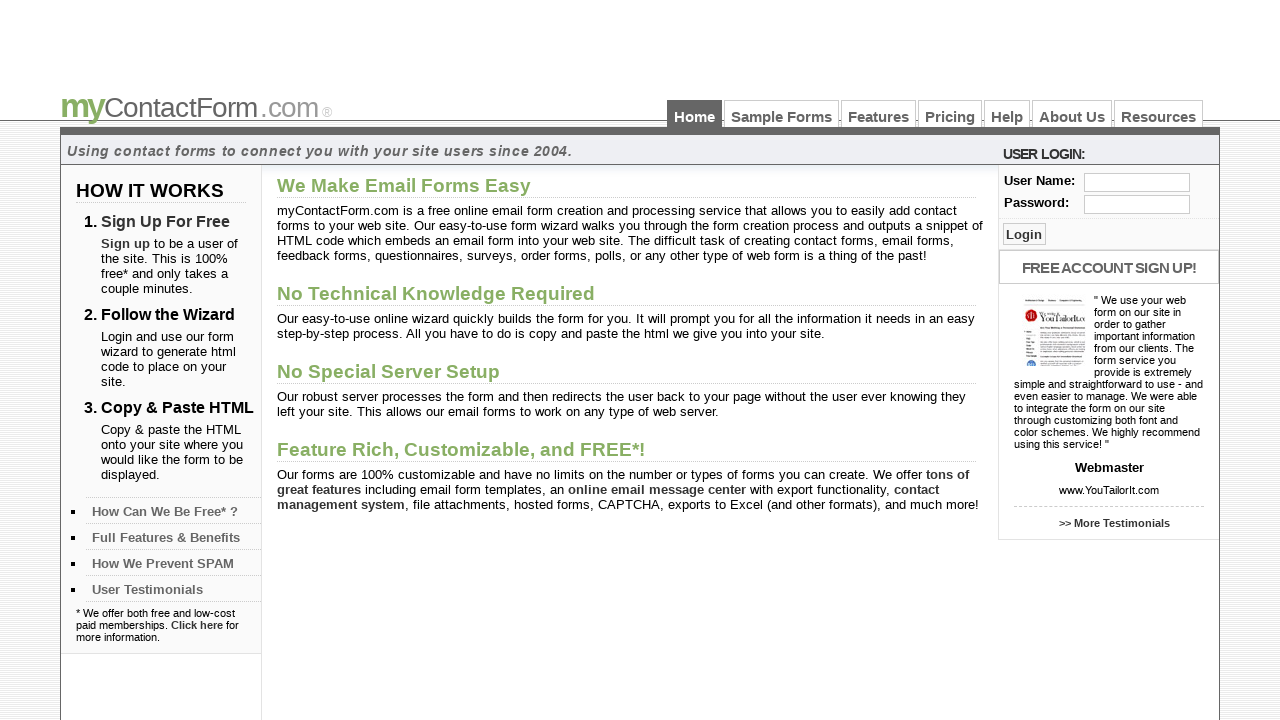

Submit button became visible
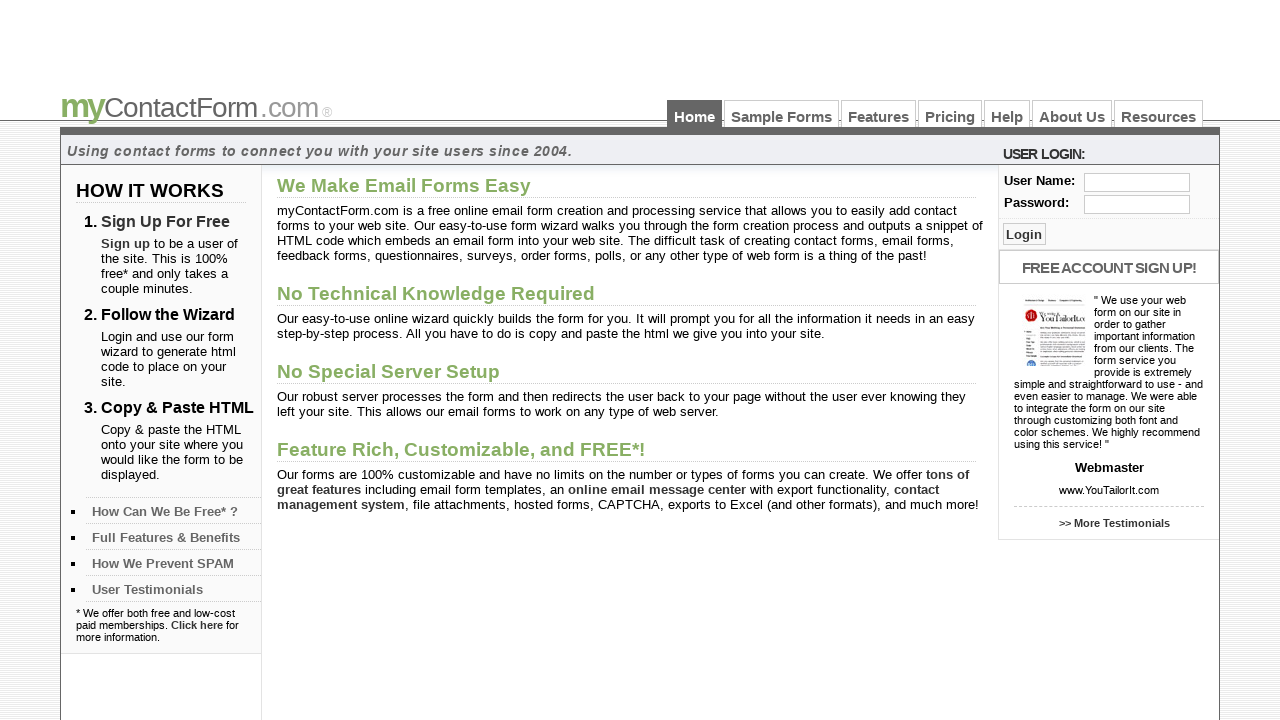

Hovered over submit button at (1024, 234) on input[name='btnSubmit']
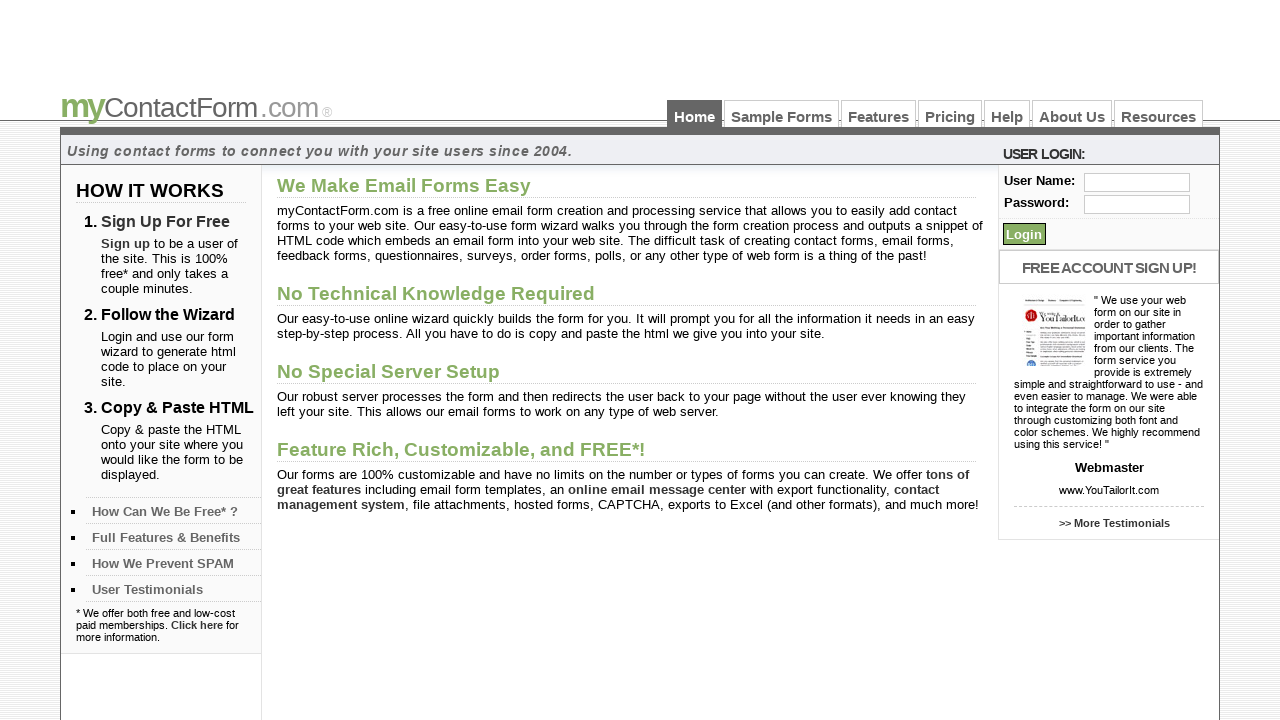

Pressed mouse button down on submit button at (1024, 234)
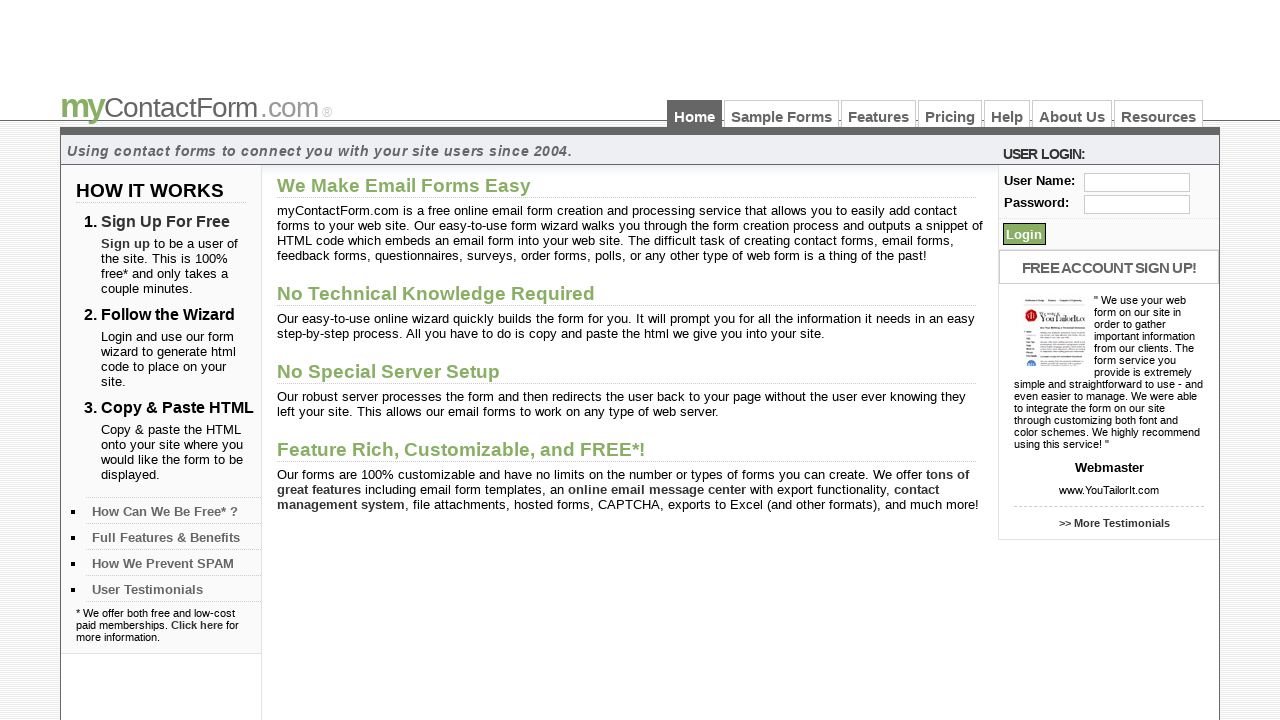

Held mouse button down for 3 seconds
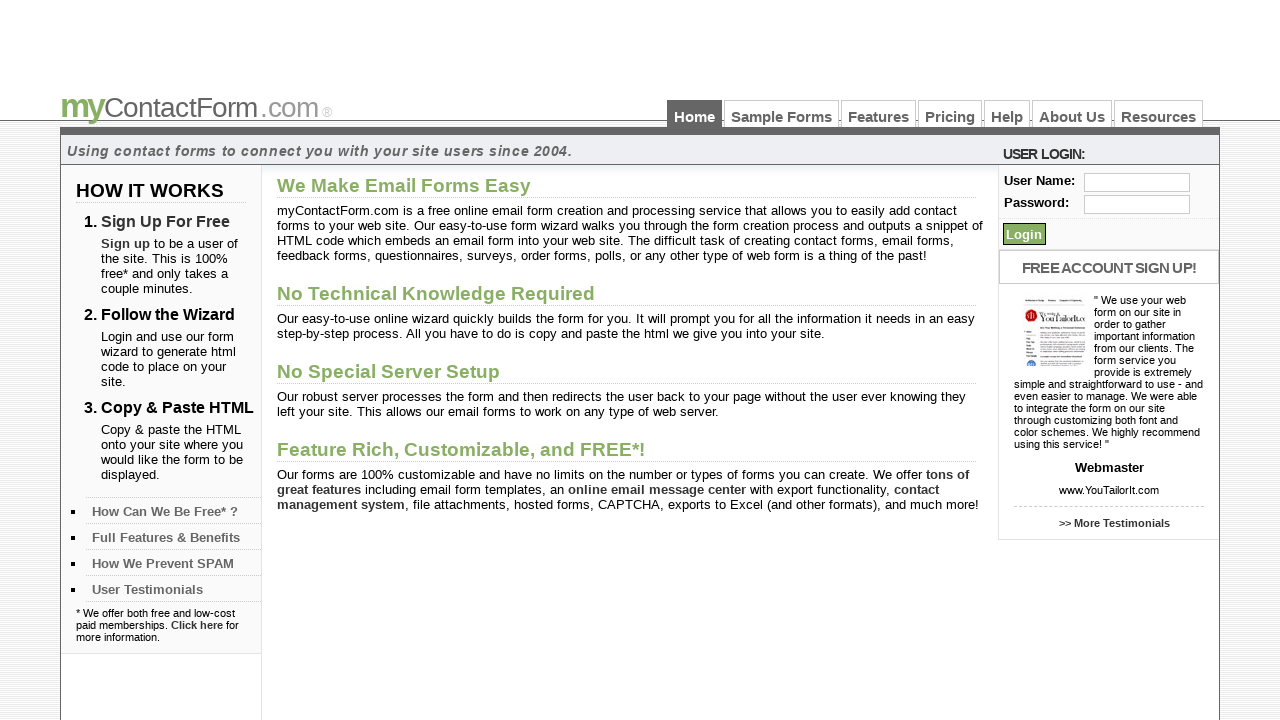

Released mouse button on submit button at (1024, 234)
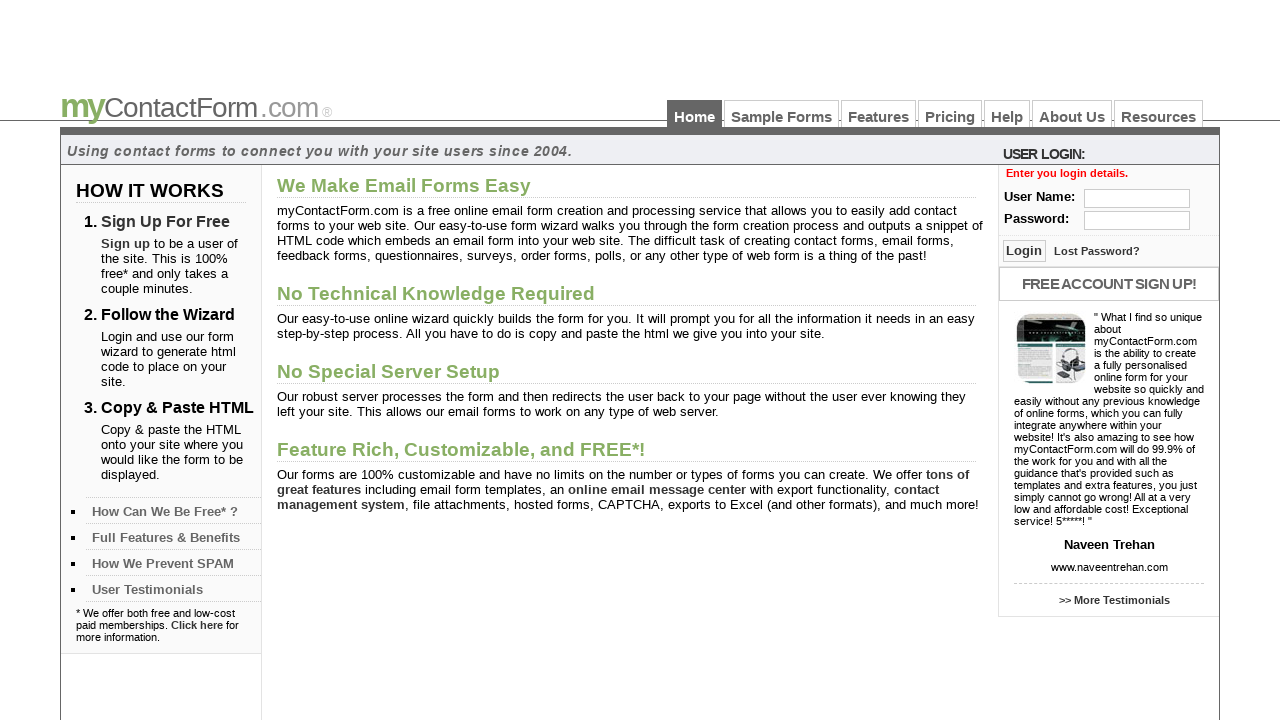

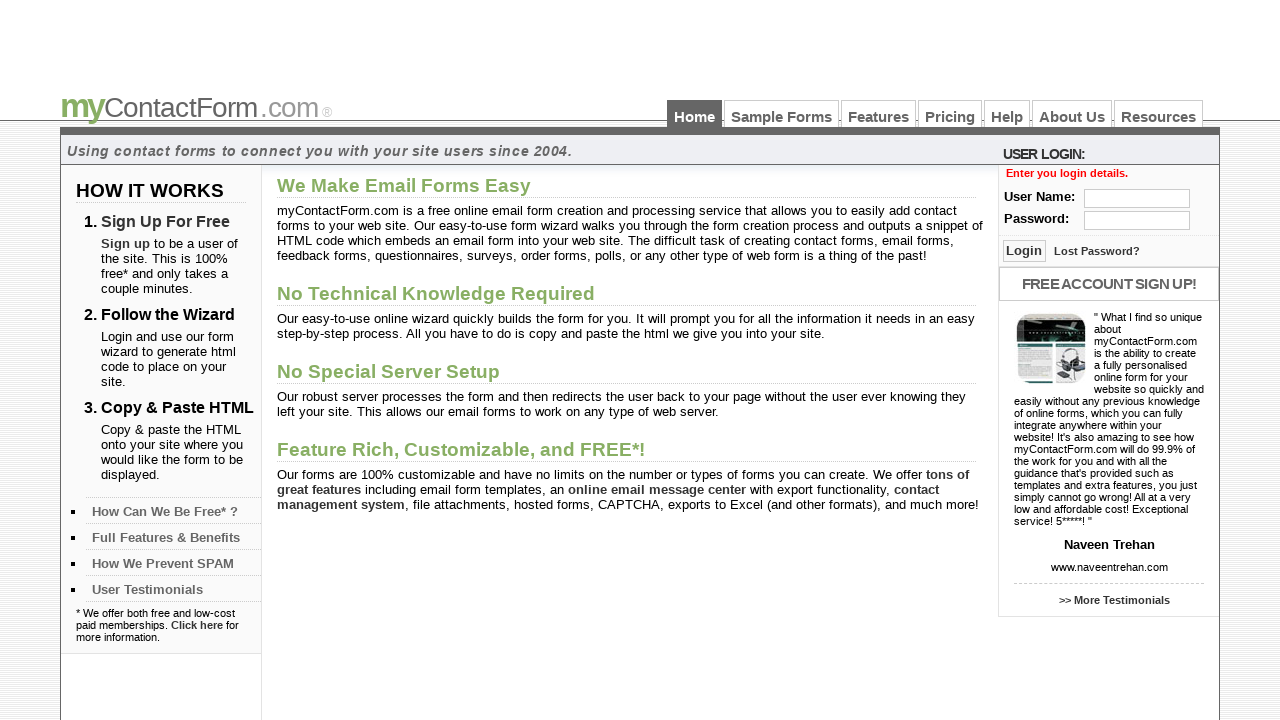